Tests Python.org search functionality by entering a search query "pycon", submitting the search, and verifying results are displayed

Starting URL: http://www.python.org

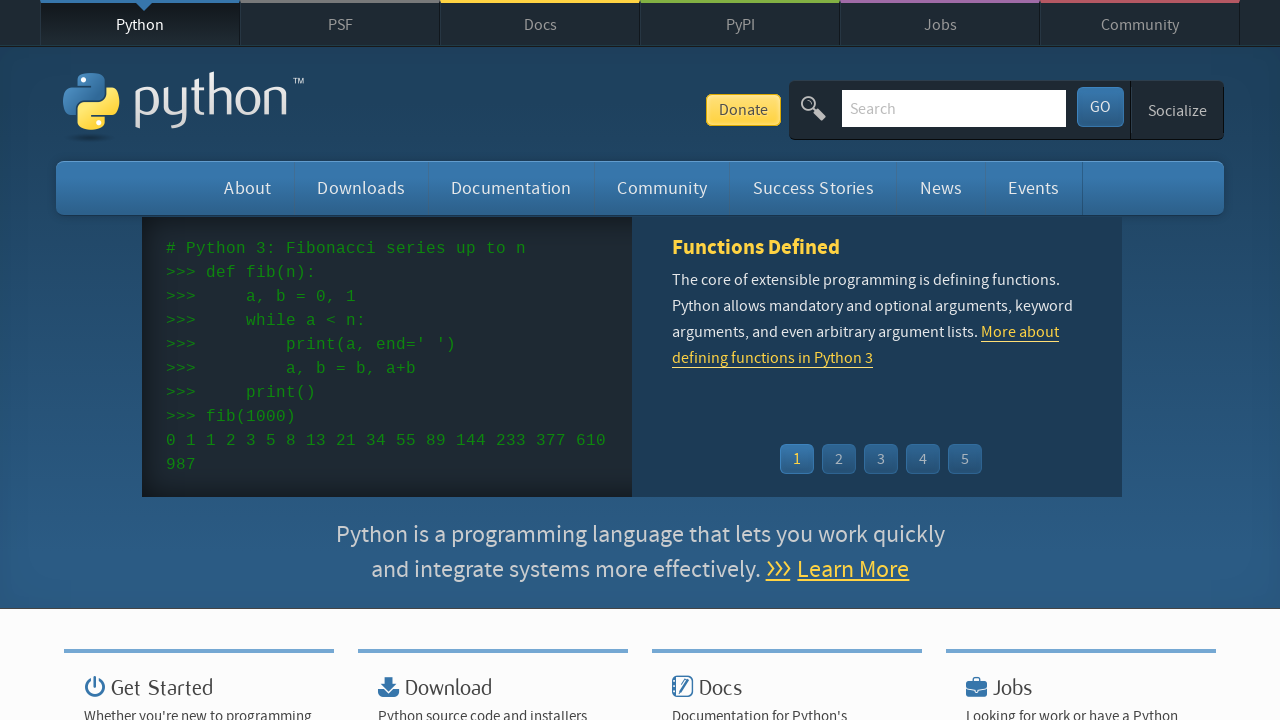

Verified page title contains 'Python'
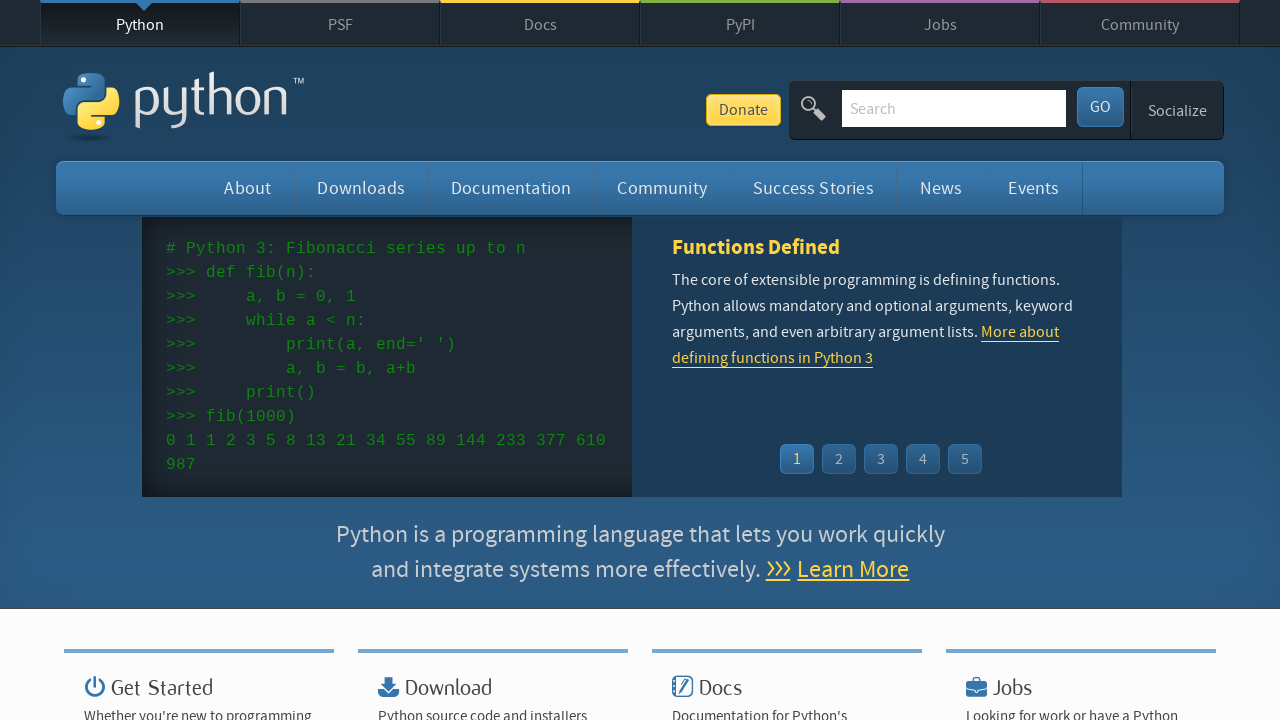

Filled search box with 'pycon' on input[name='q']
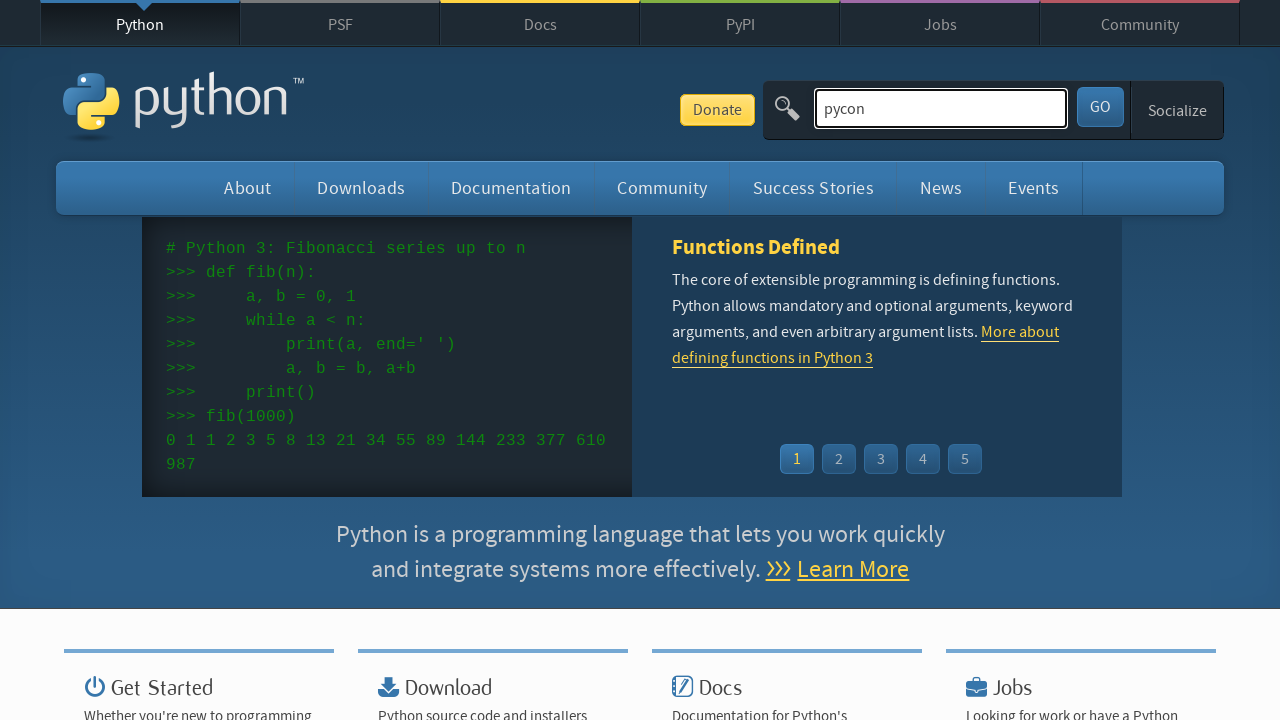

Clicked search submit button at (1100, 107) on #submit
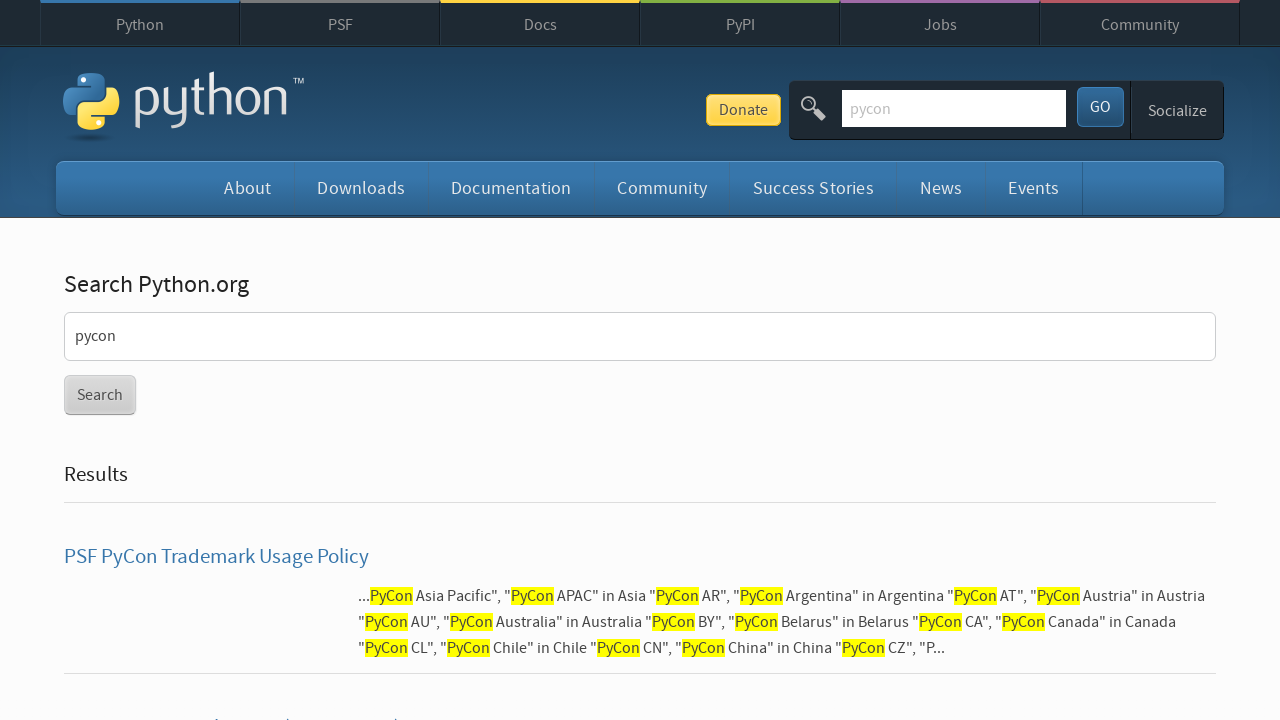

Waited for search results page to load
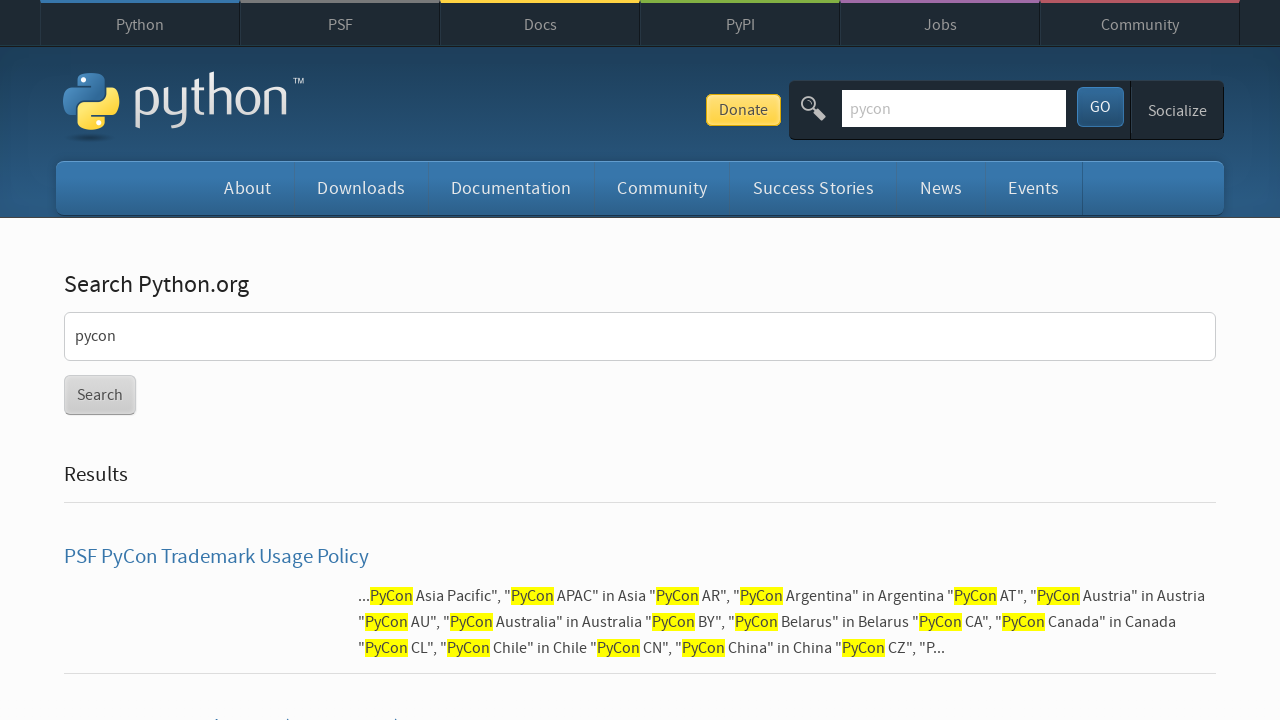

Verified search results are displayed (no 'No results found' message)
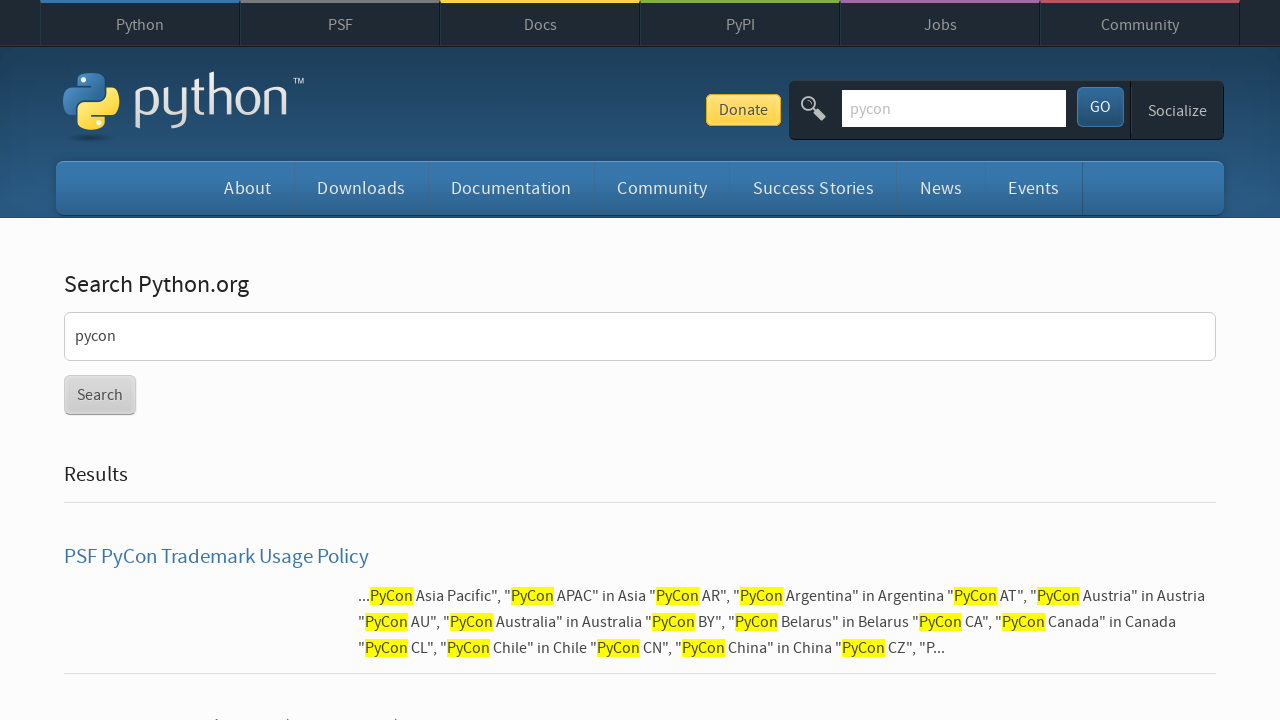

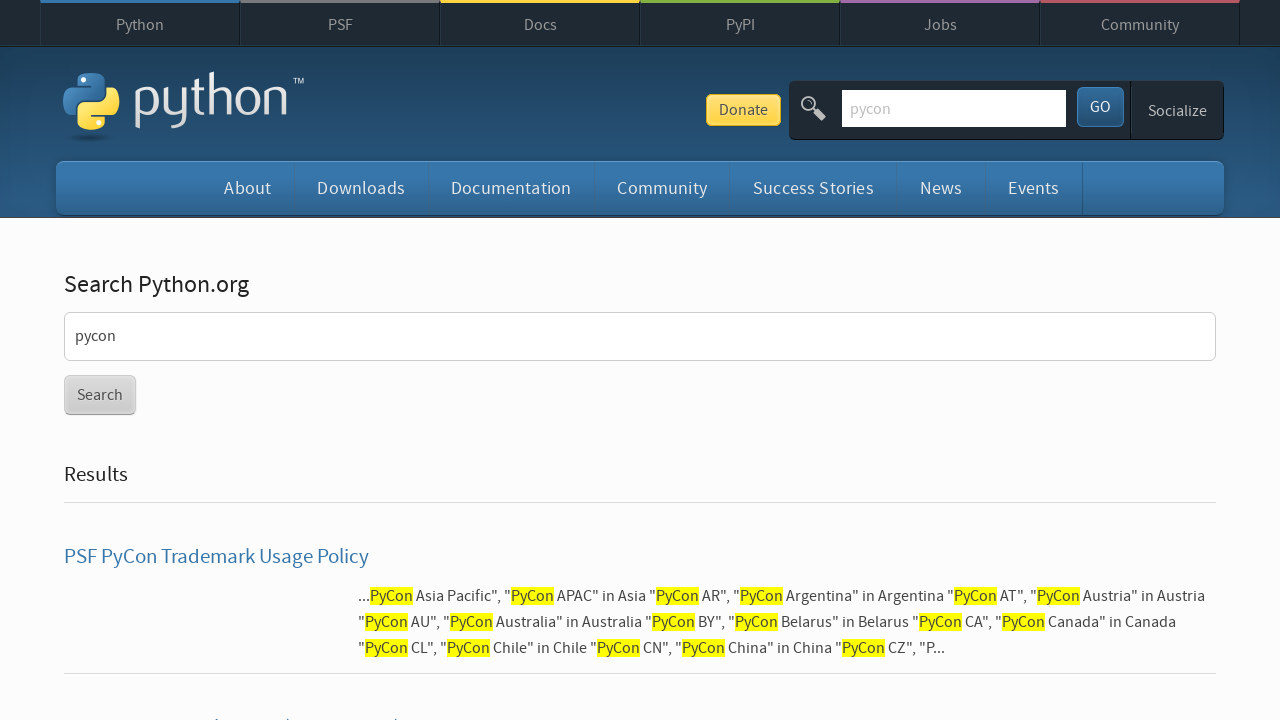